Tests drag and drop functionality by dragging element from column A to column B and verifying the action completed successfully

Starting URL: https://the-internet.herokuapp.com/drag_and_drop

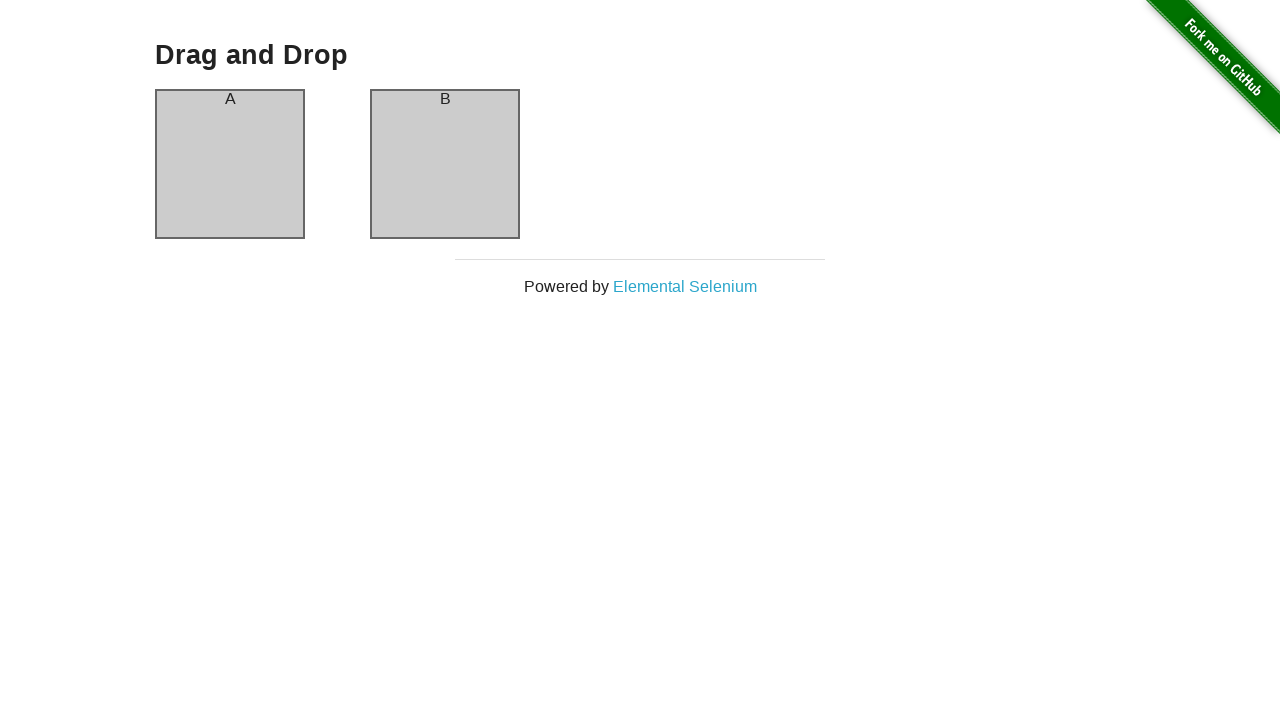

Waited for column A element to be visible
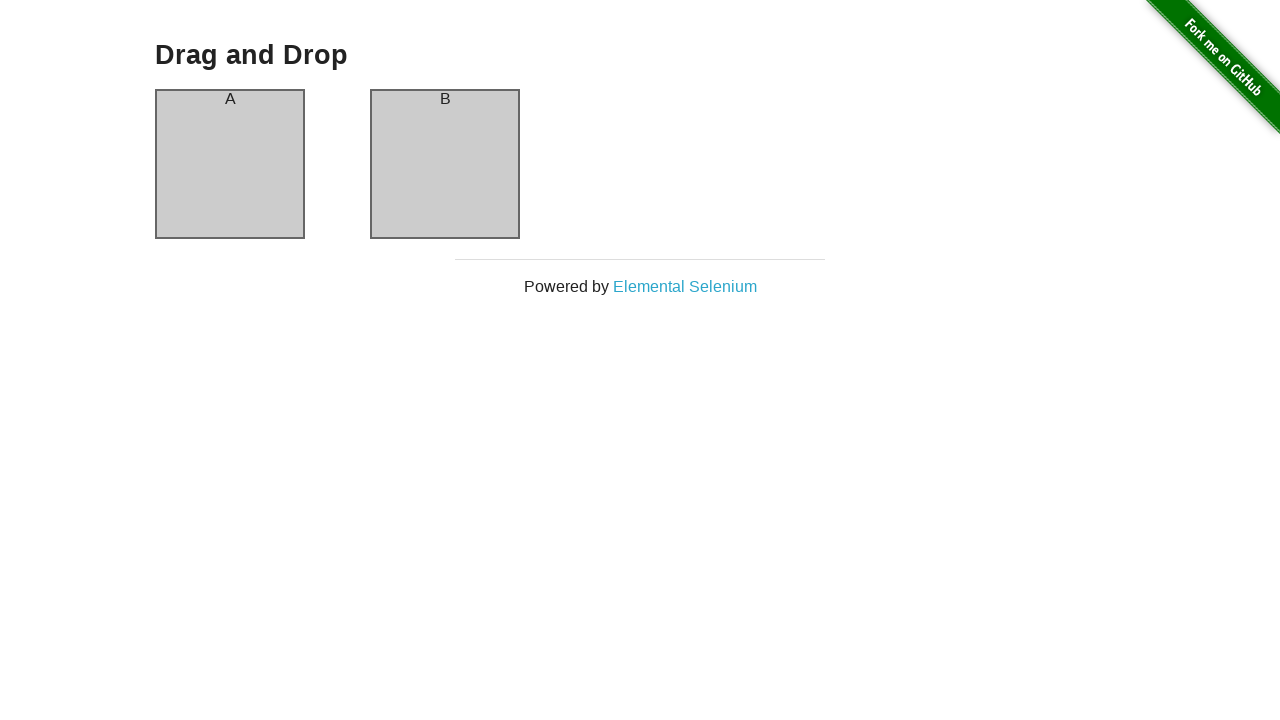

Waited for column B element to be visible
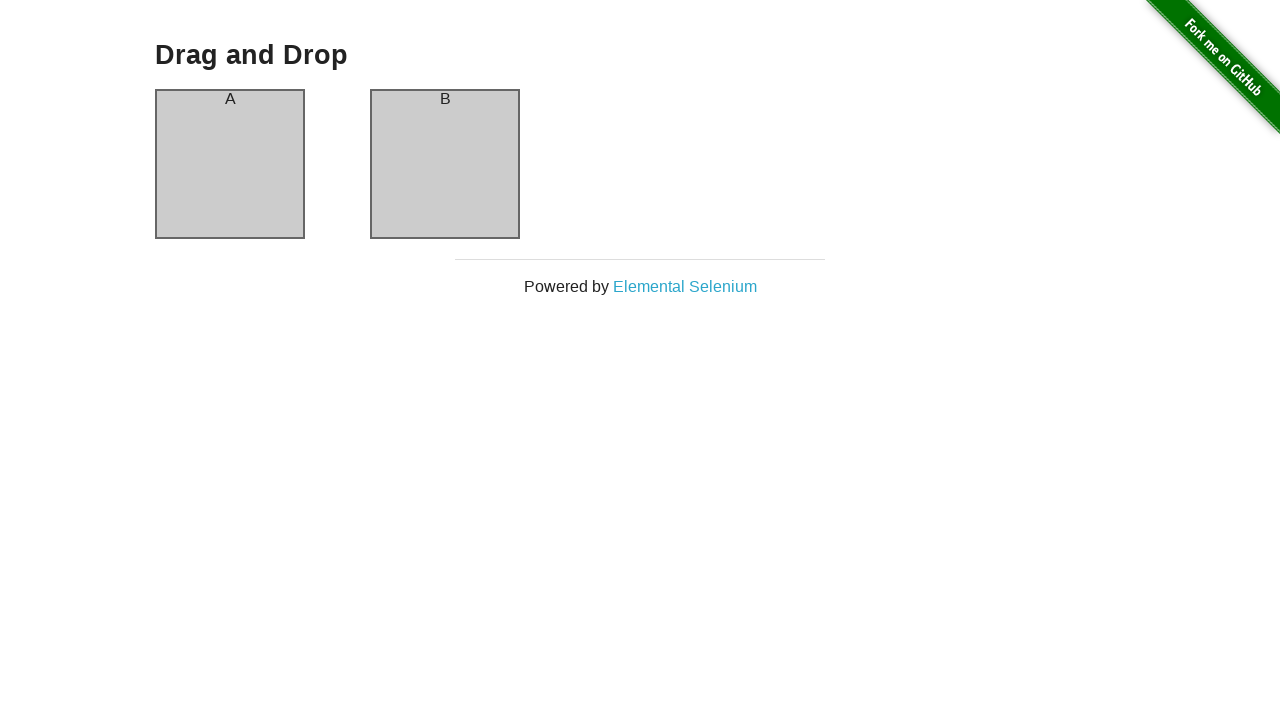

Located source element (column A)
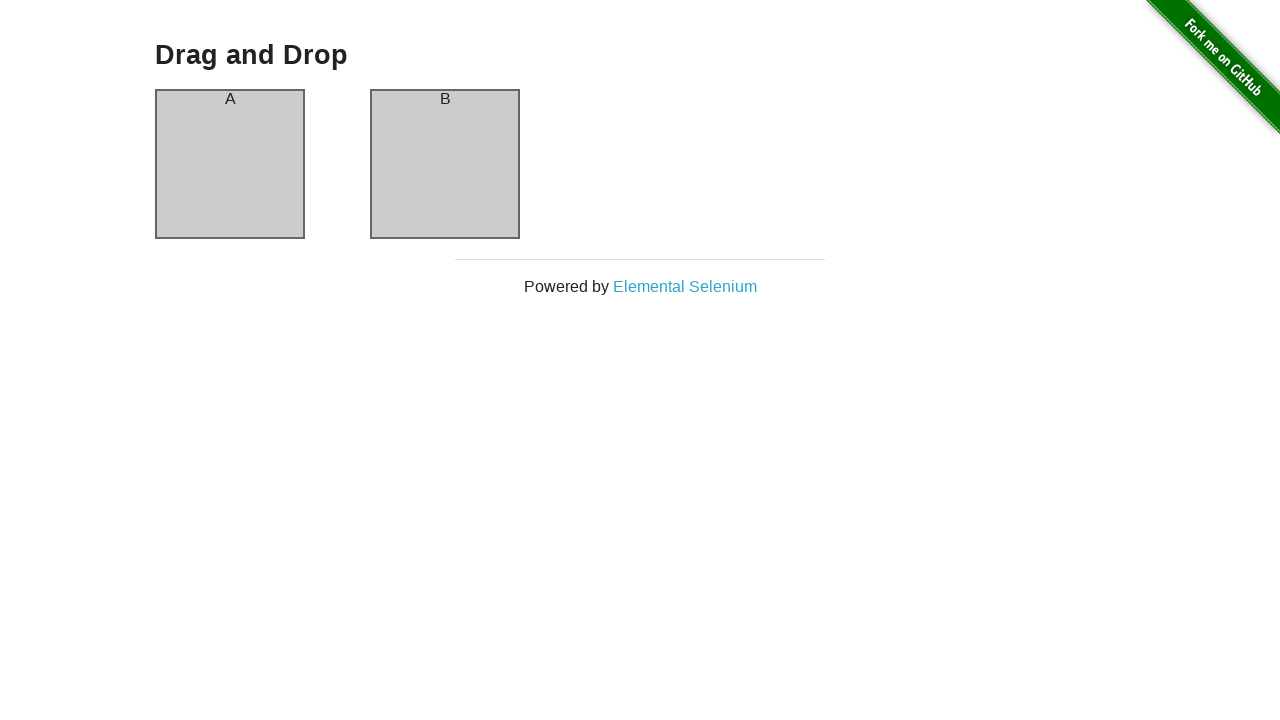

Located target element (column B)
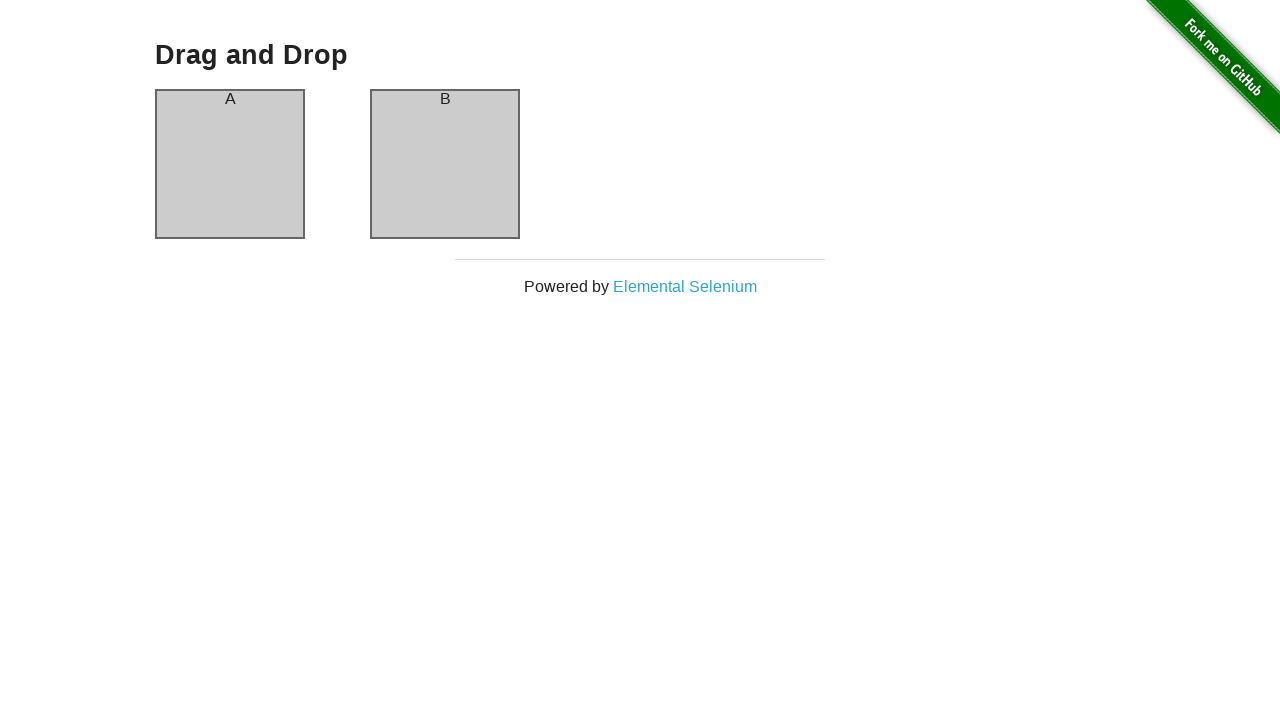

Dragged element from column A to column B at (445, 164)
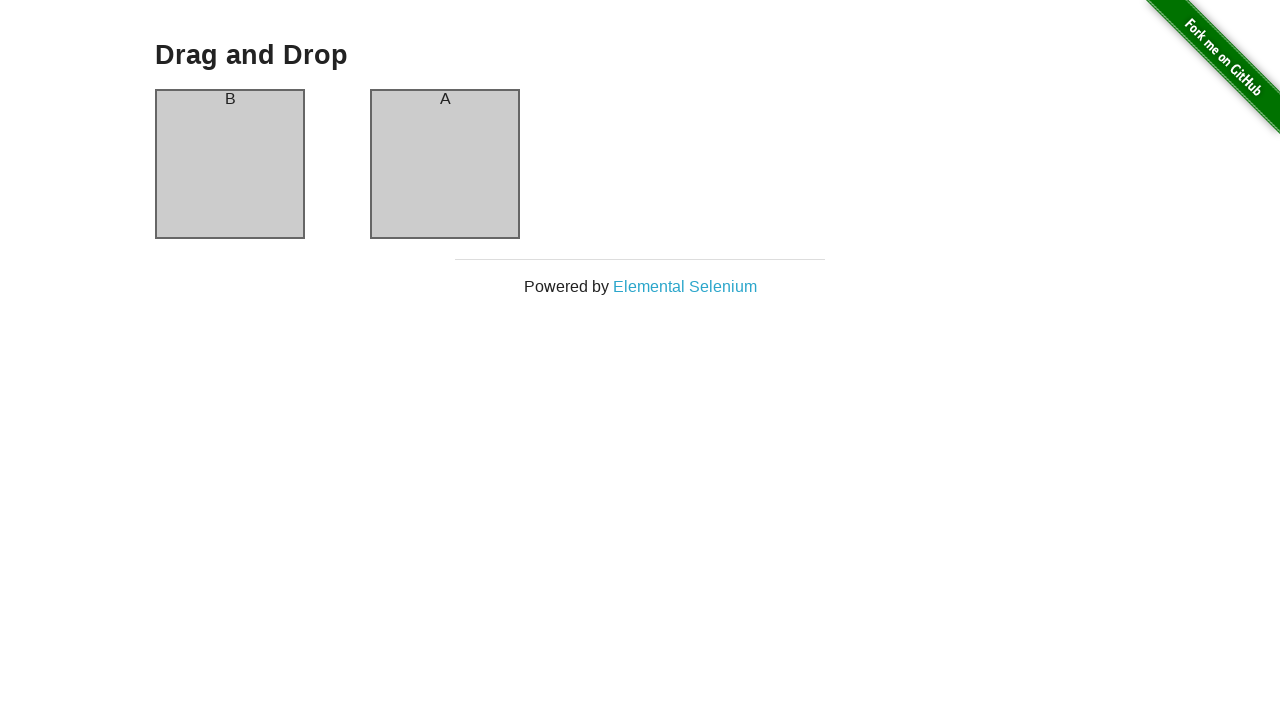

Verified drag and drop successful - column A header now shows 'B'
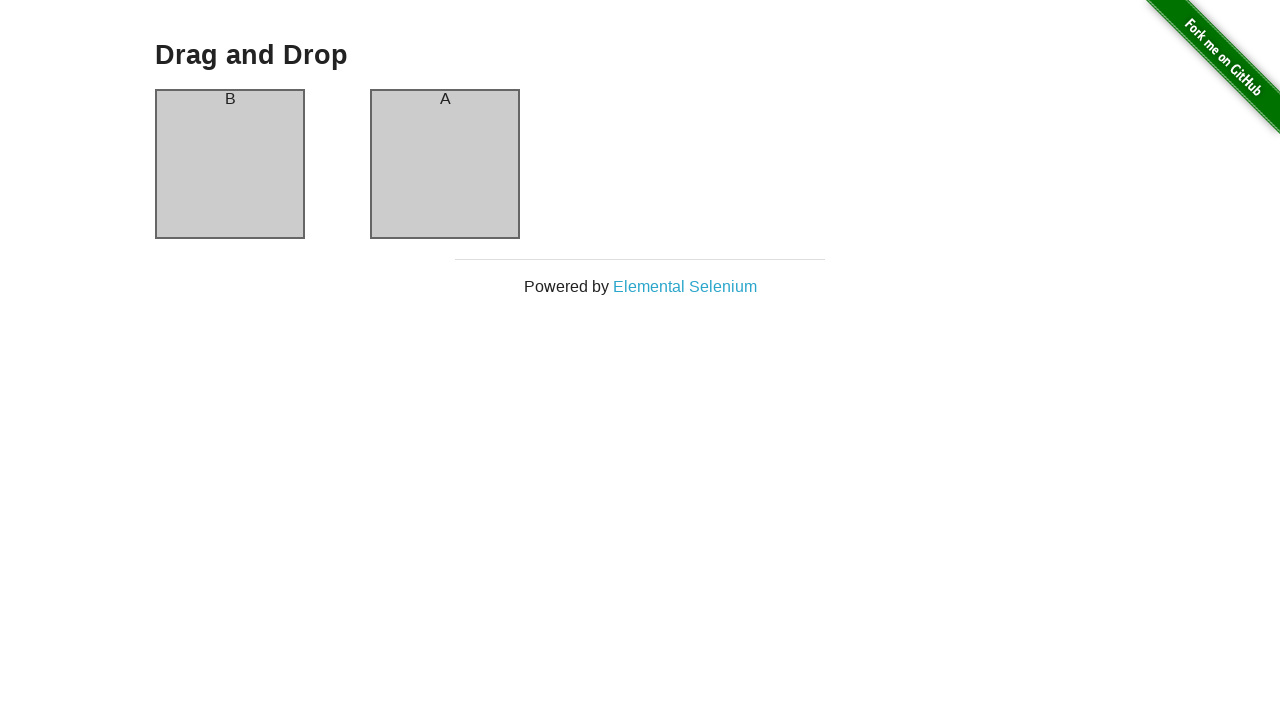

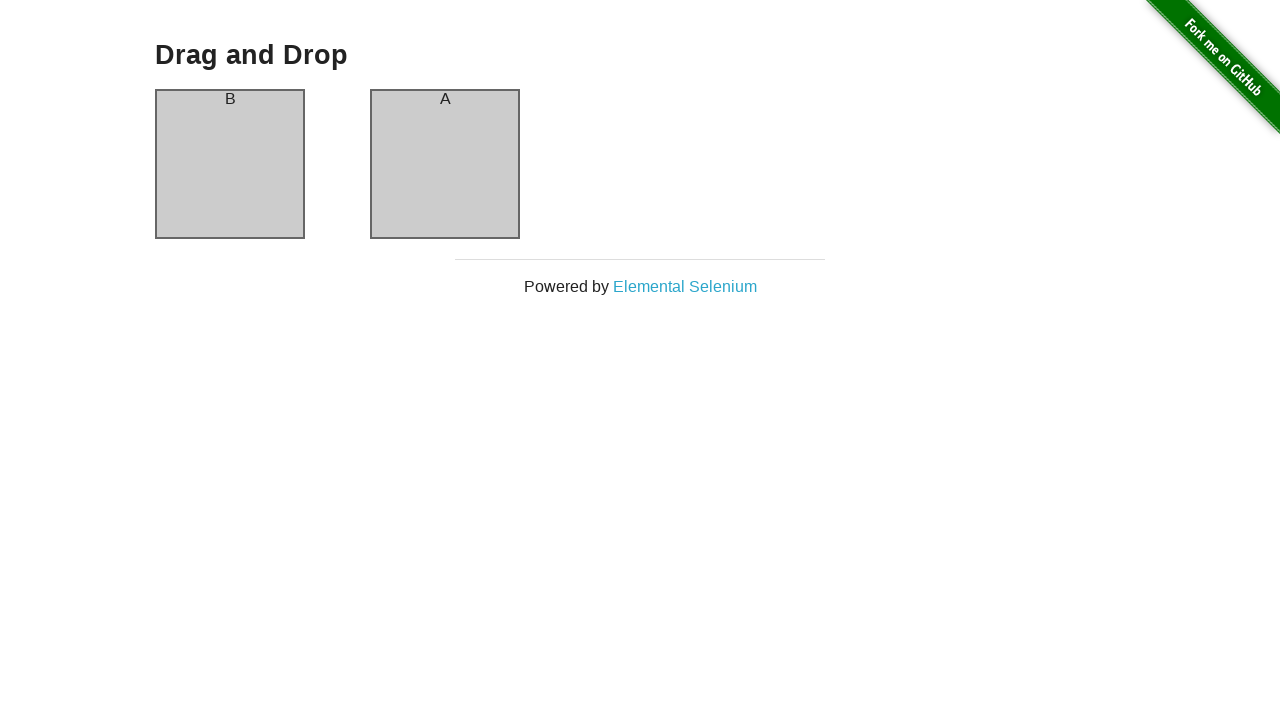